Tests Bootstrap-style dropdown by clicking to open it and selecting a specific country value (USA) from the dropdown list

Starting URL: https://leafground.com/select.xhtml

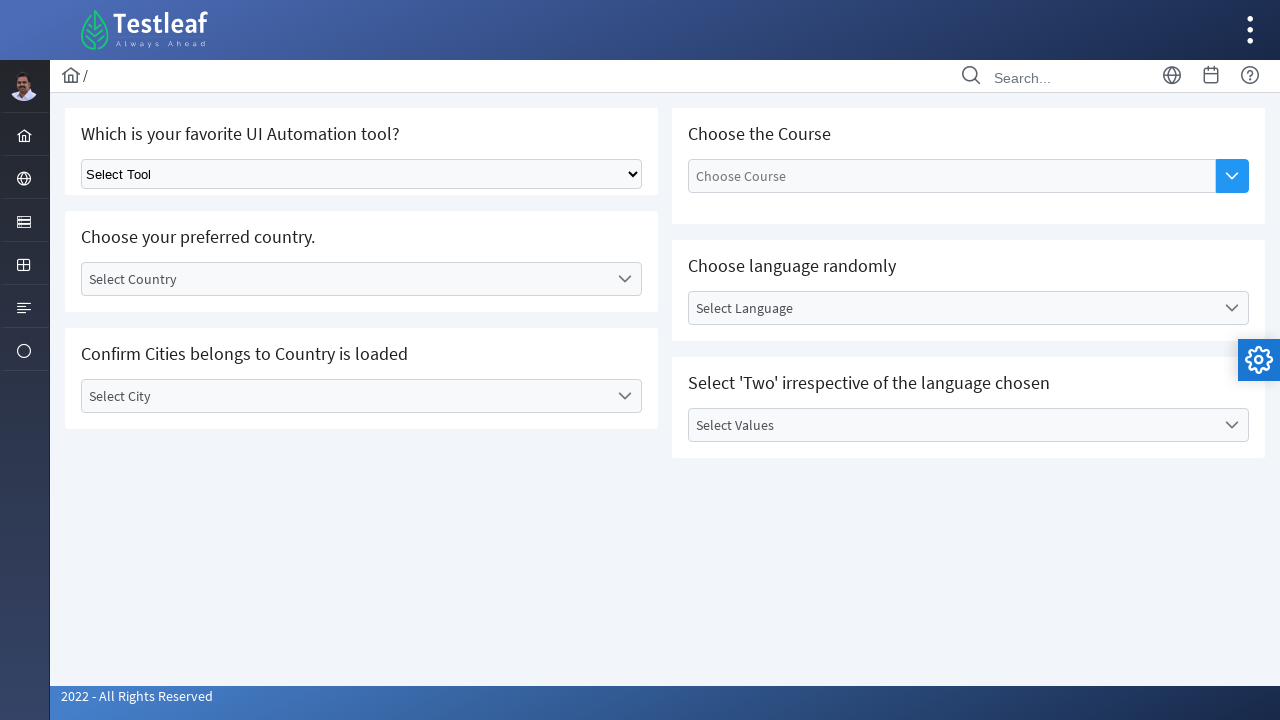

Clicked Bootstrap dropdown to open country selection at (362, 279) on xpath=//div[@id='j_idt87:country']
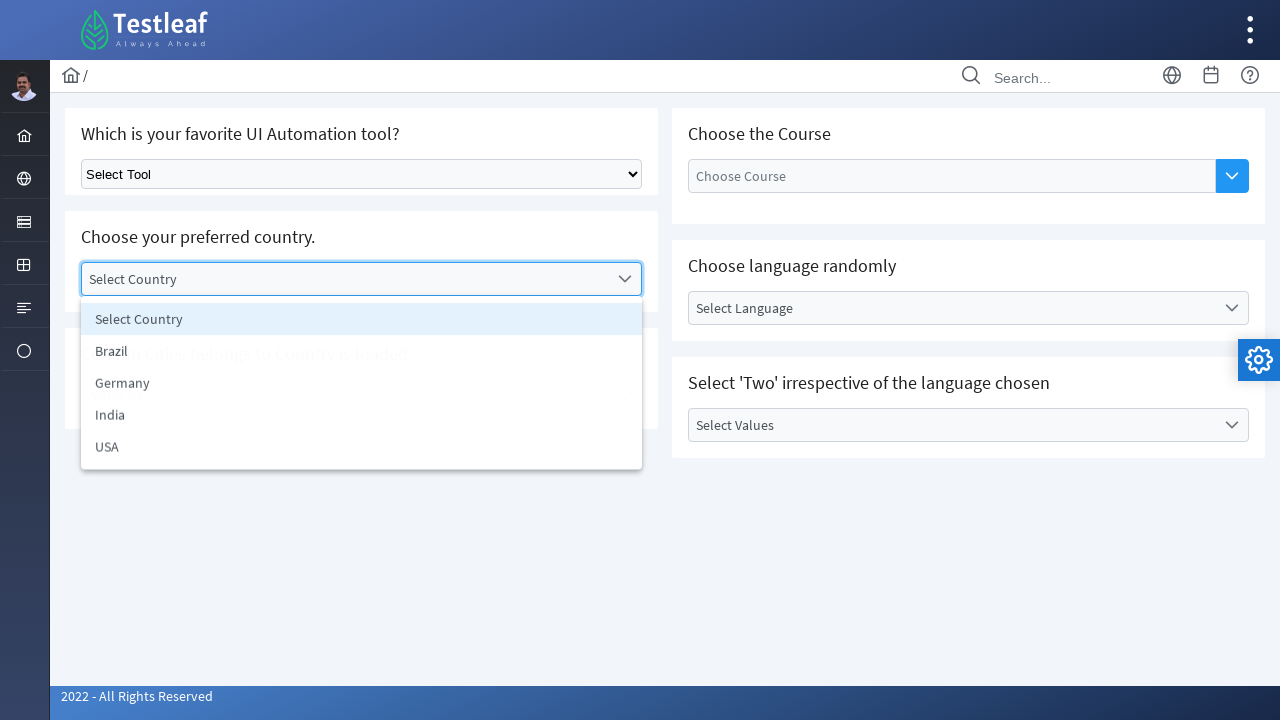

Dropdown options appeared and loaded
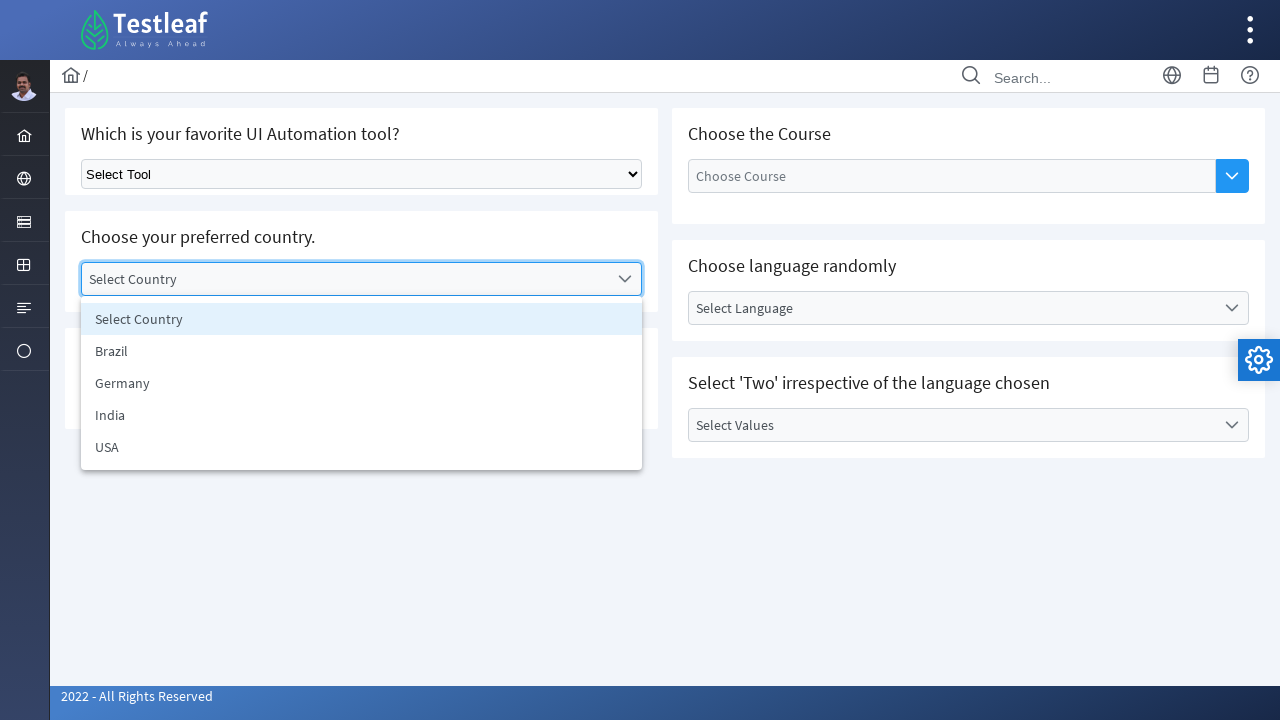

Selected USA from the dropdown list at (362, 447) on xpath=//ul[@id='j_idt87:country_items']//li[text()='USA']
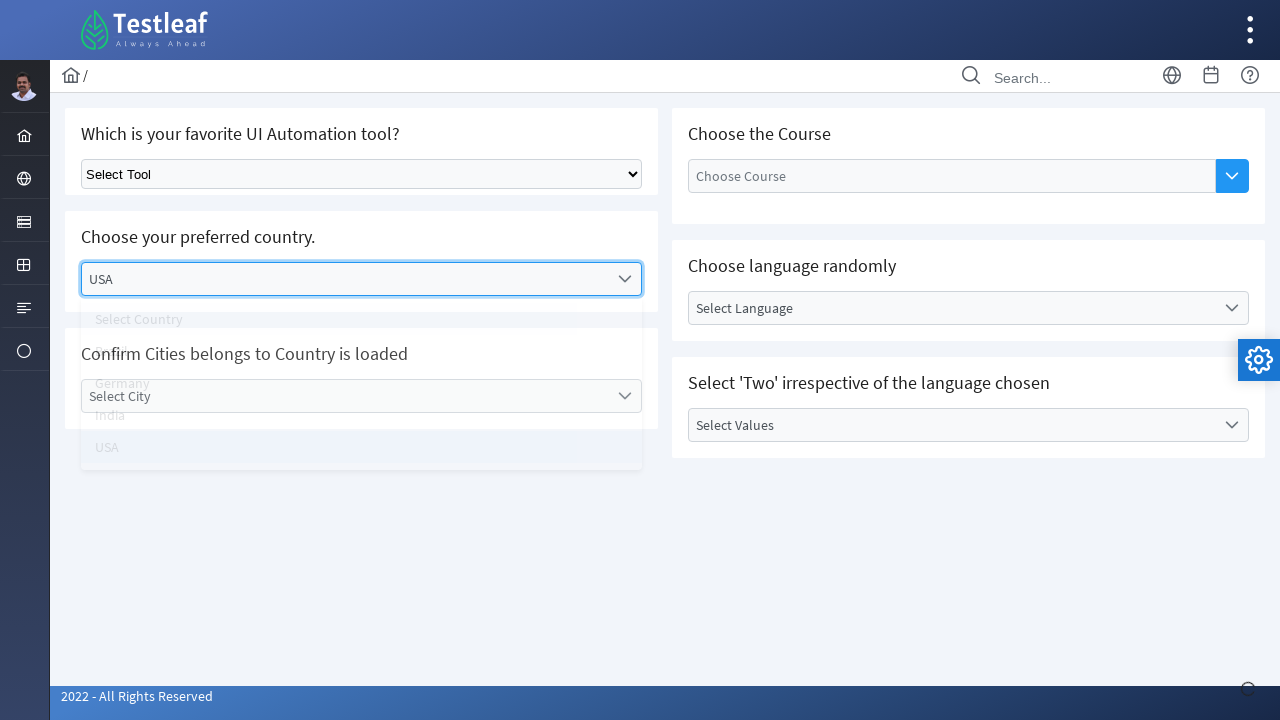

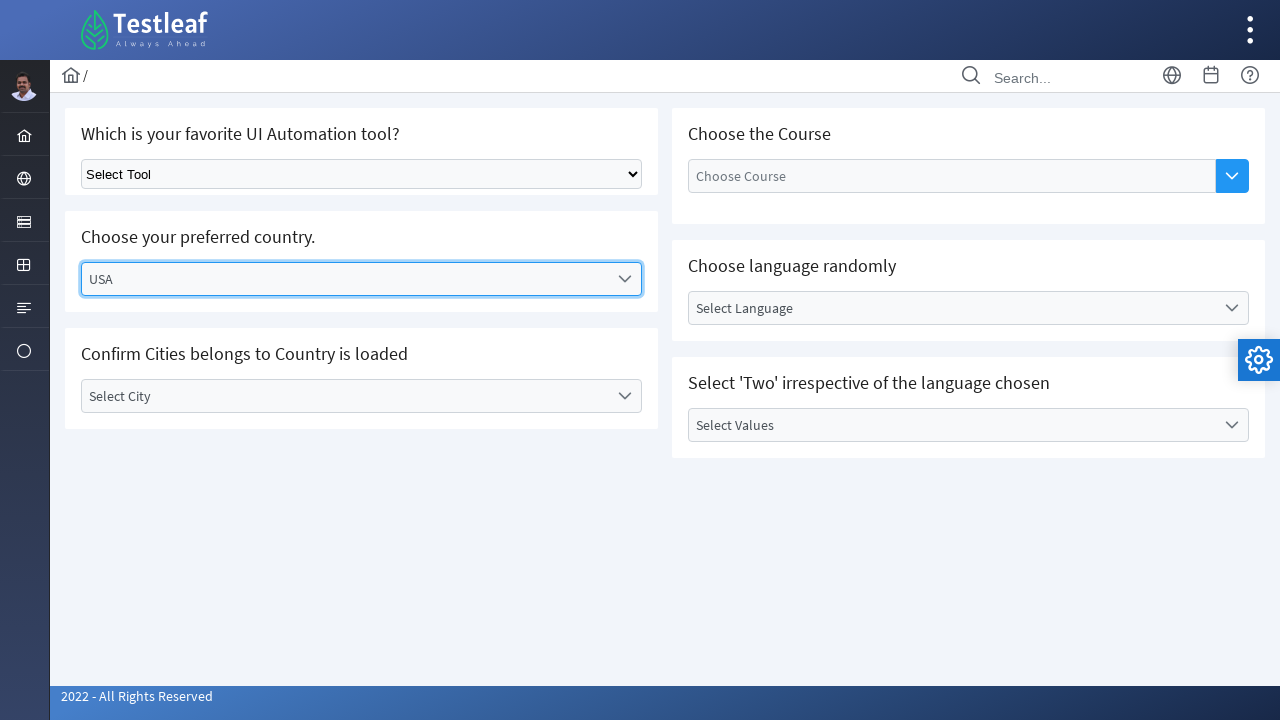